Tests window and tab handling functionality by clicking a "New Tab" button, switching to the new tab, verifying the title, closing it, then clicking a popup button, handling the popup window, and switching back to the parent window.

Starting URL: https://testautomationpractice.blogspot.com/

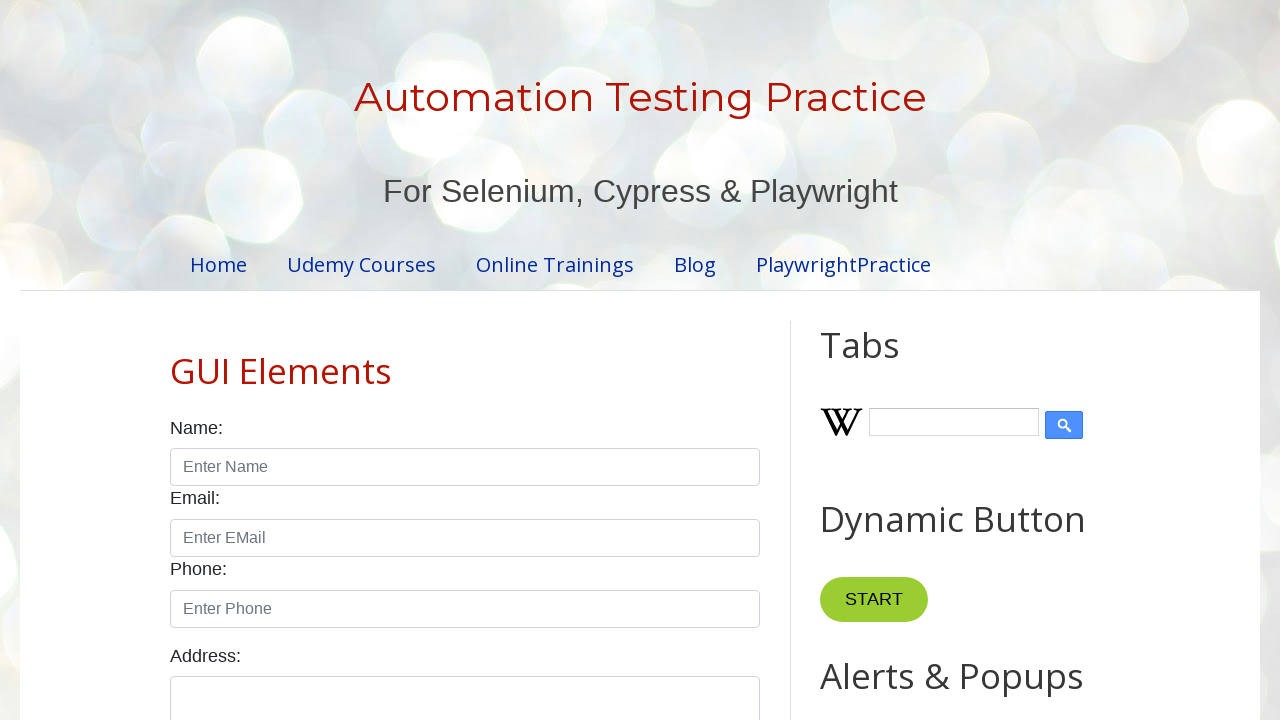

Clicked 'New Tab' button to open new tab at (880, 361) on xpath=//button[text()='New Tab']
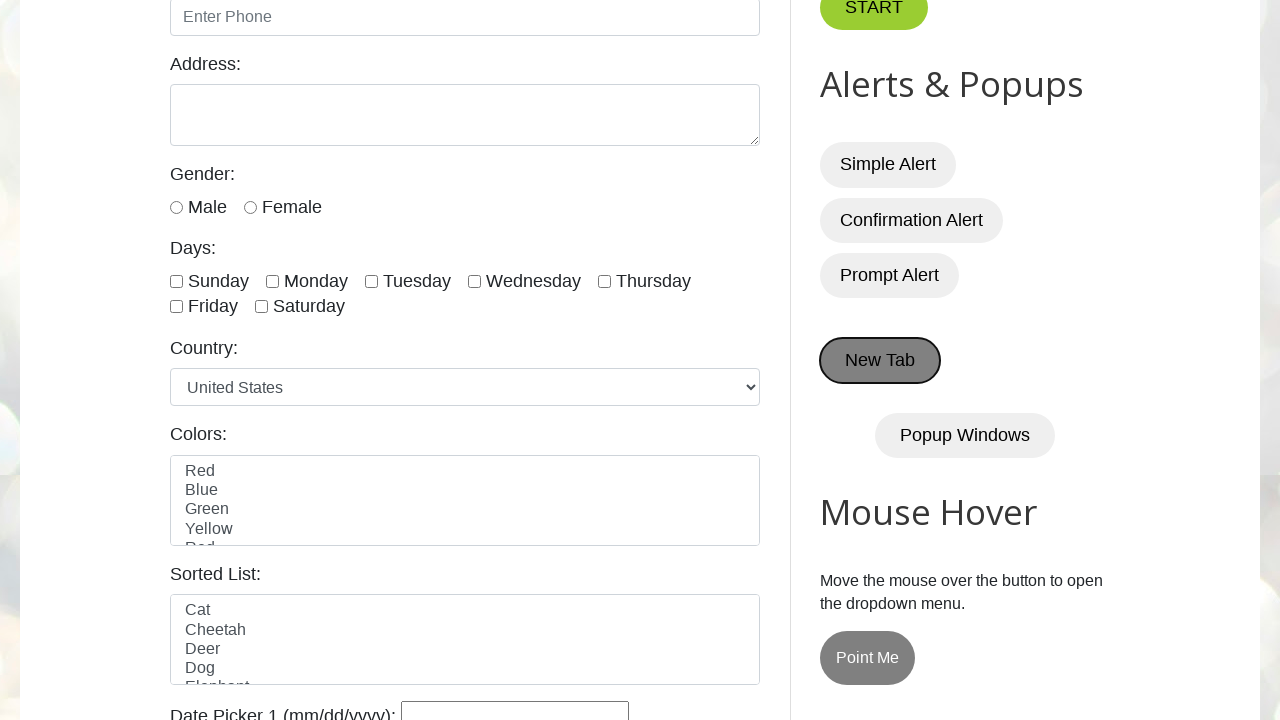

New tab created and captured
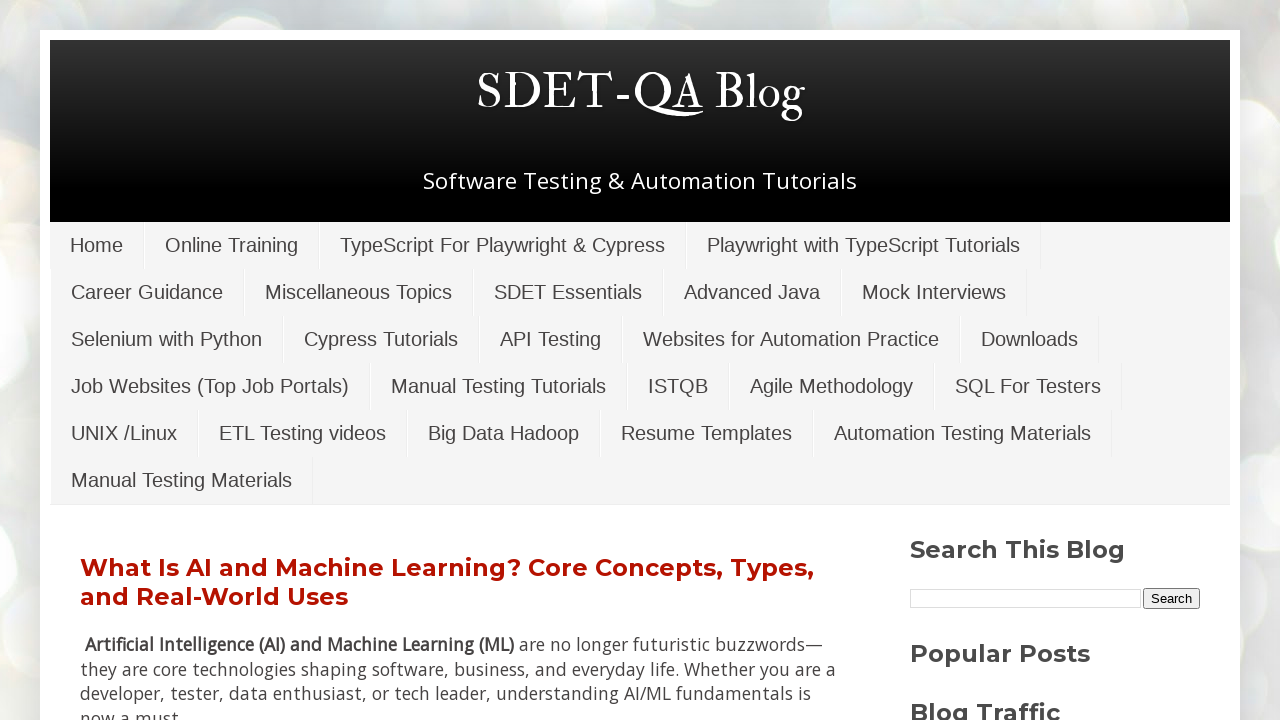

New tab finished loading
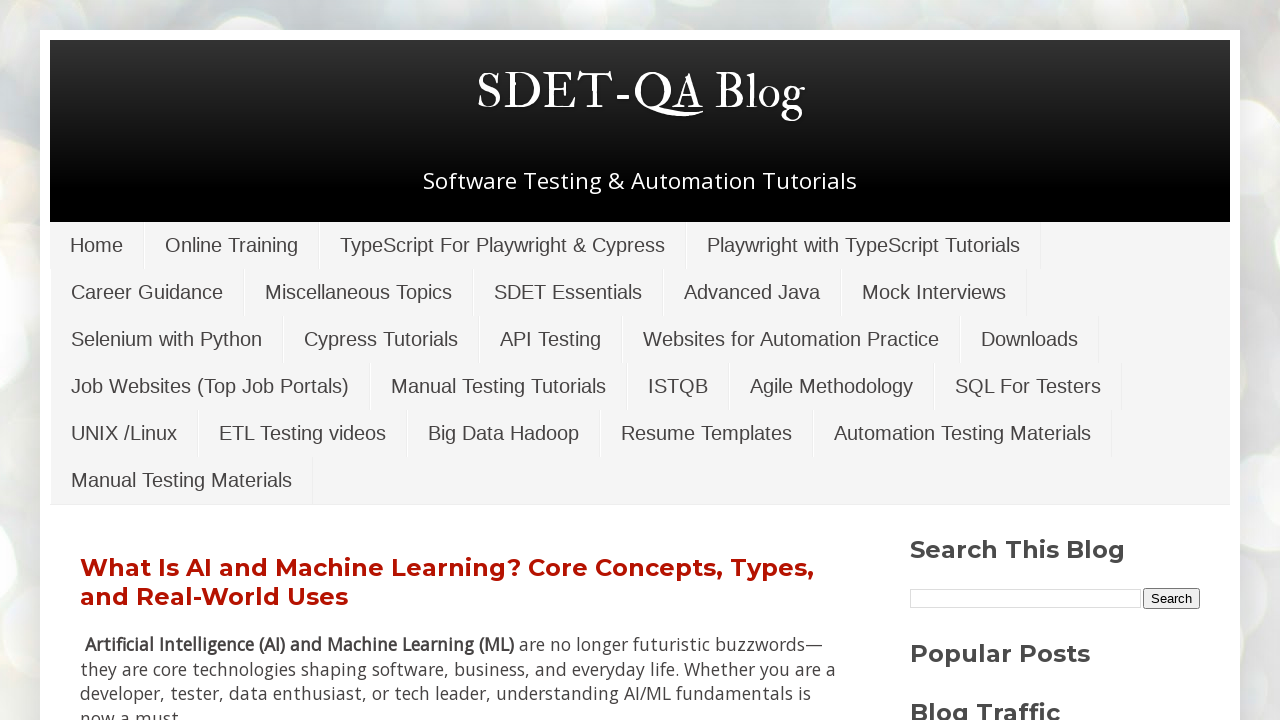

Verified new tab title contains 'SDET-QA Blog'
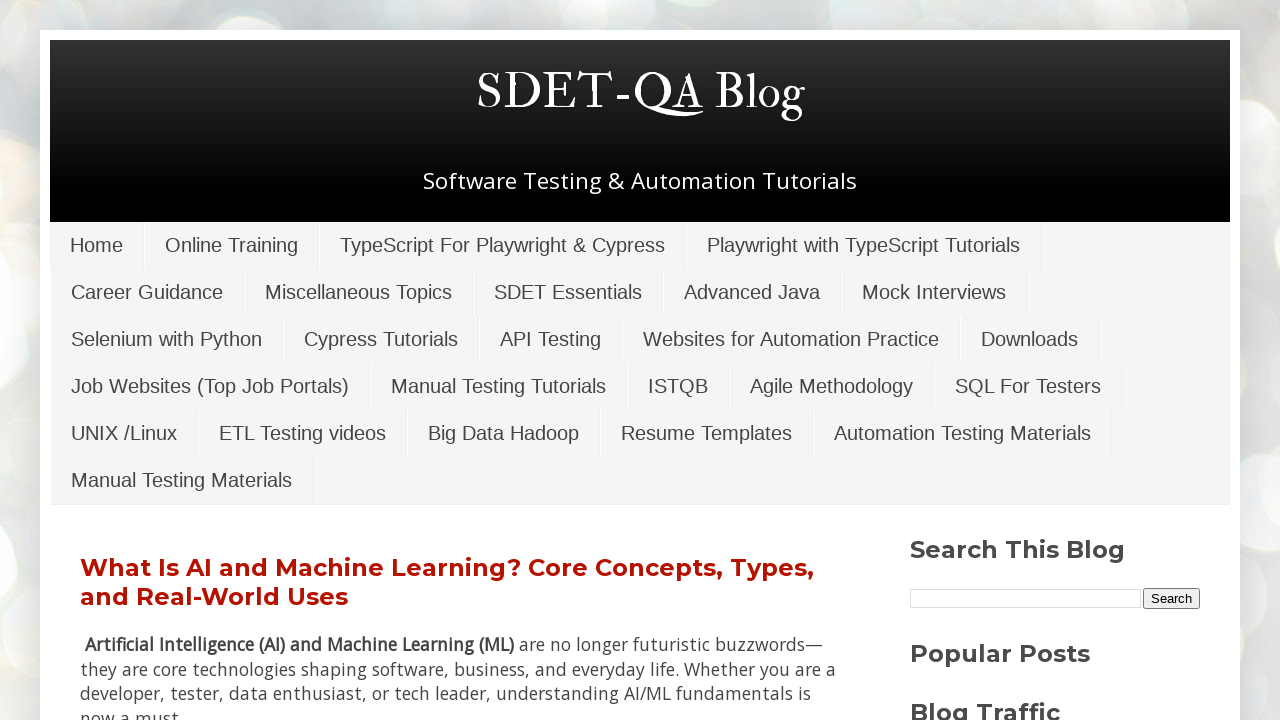

Printed new tab title: SDET-QA Blog
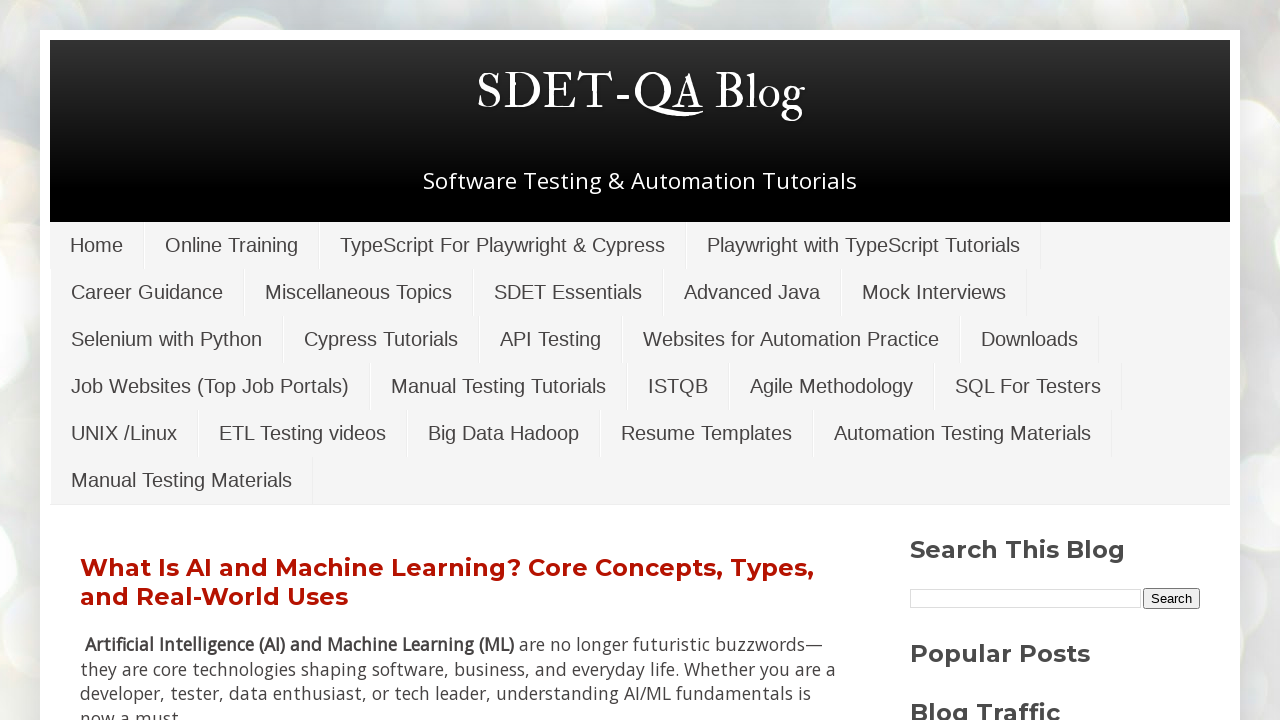

Closed the new tab
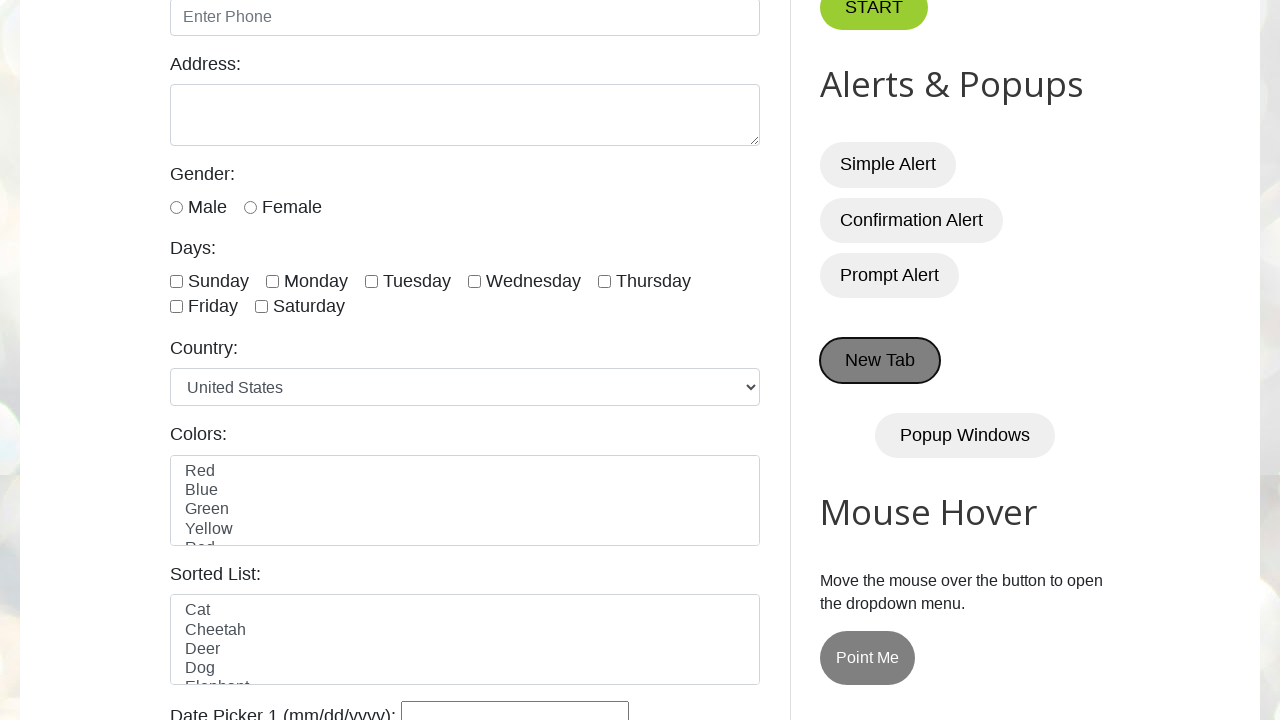

Printed parent page title: Automation Testing Practice
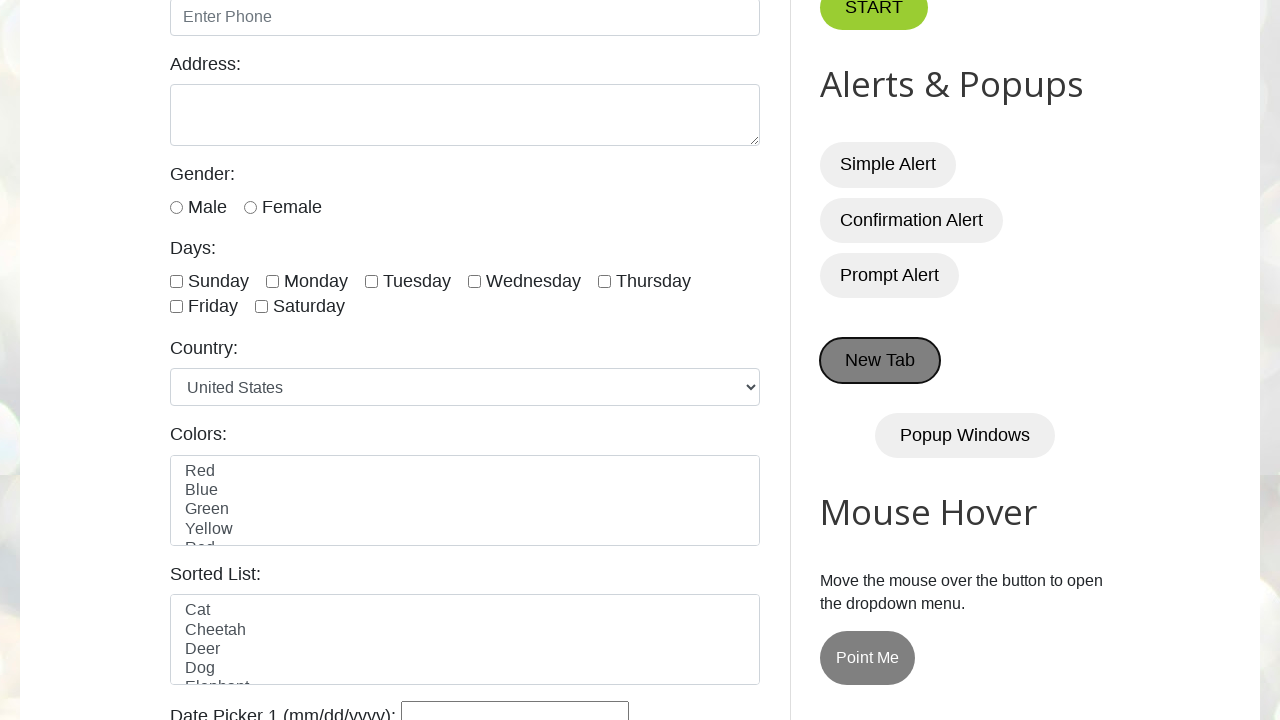

Clicked popup button to open popup window at (965, 436) on #PopUp
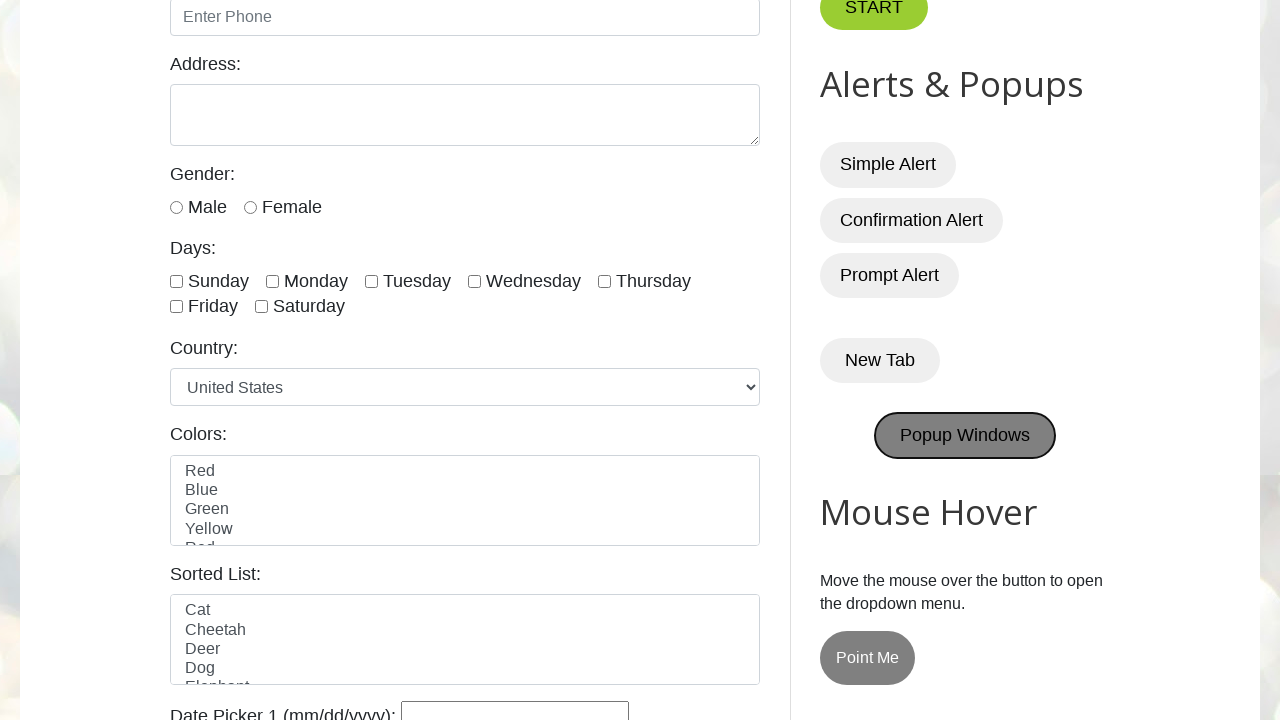

Popup window created and captured
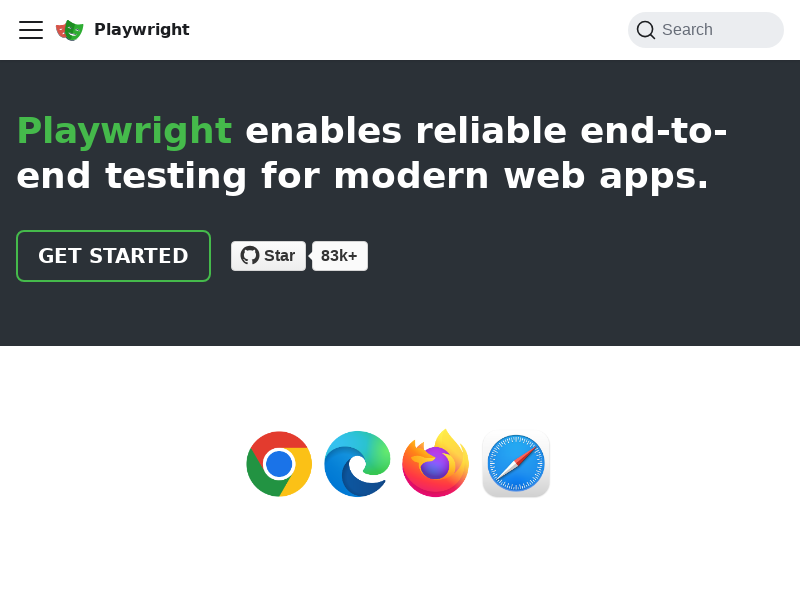

Popup window finished loading
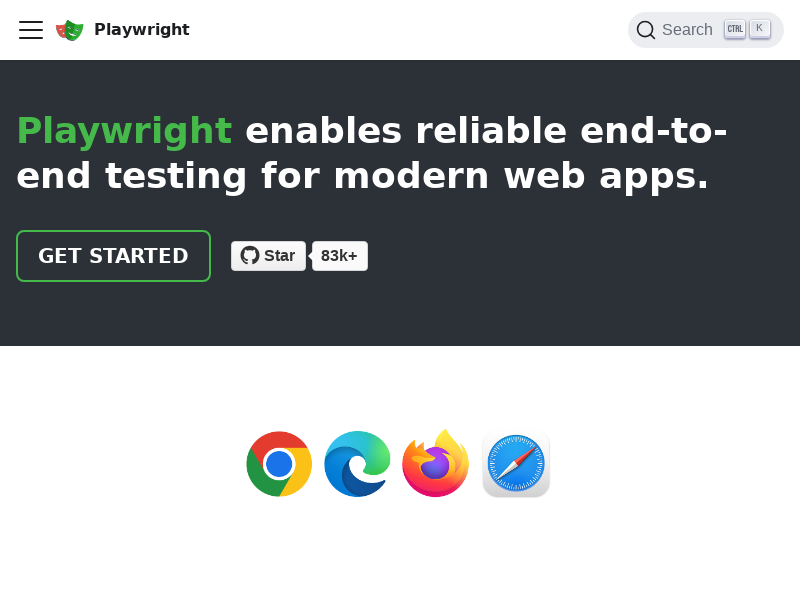

Printed popup window title: Fast and reliable end-to-end testing for modern web apps | Playwright
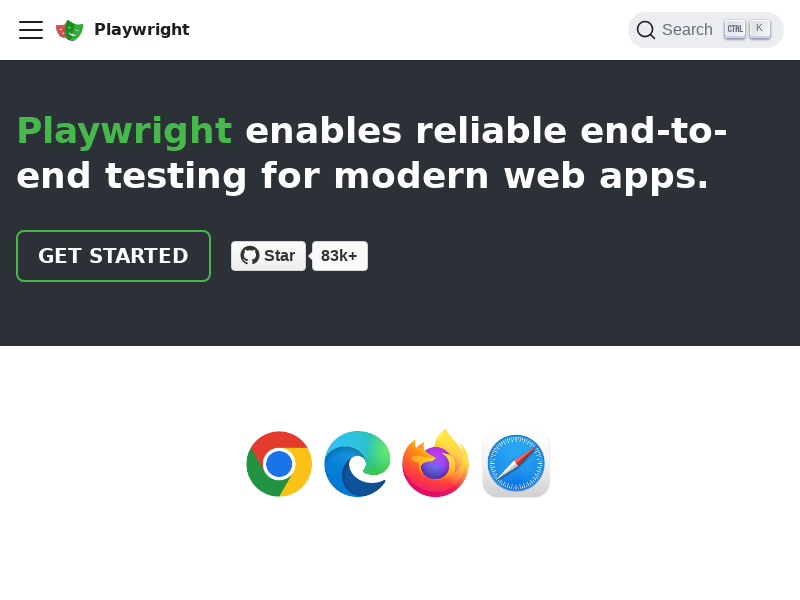

Closed the popup window
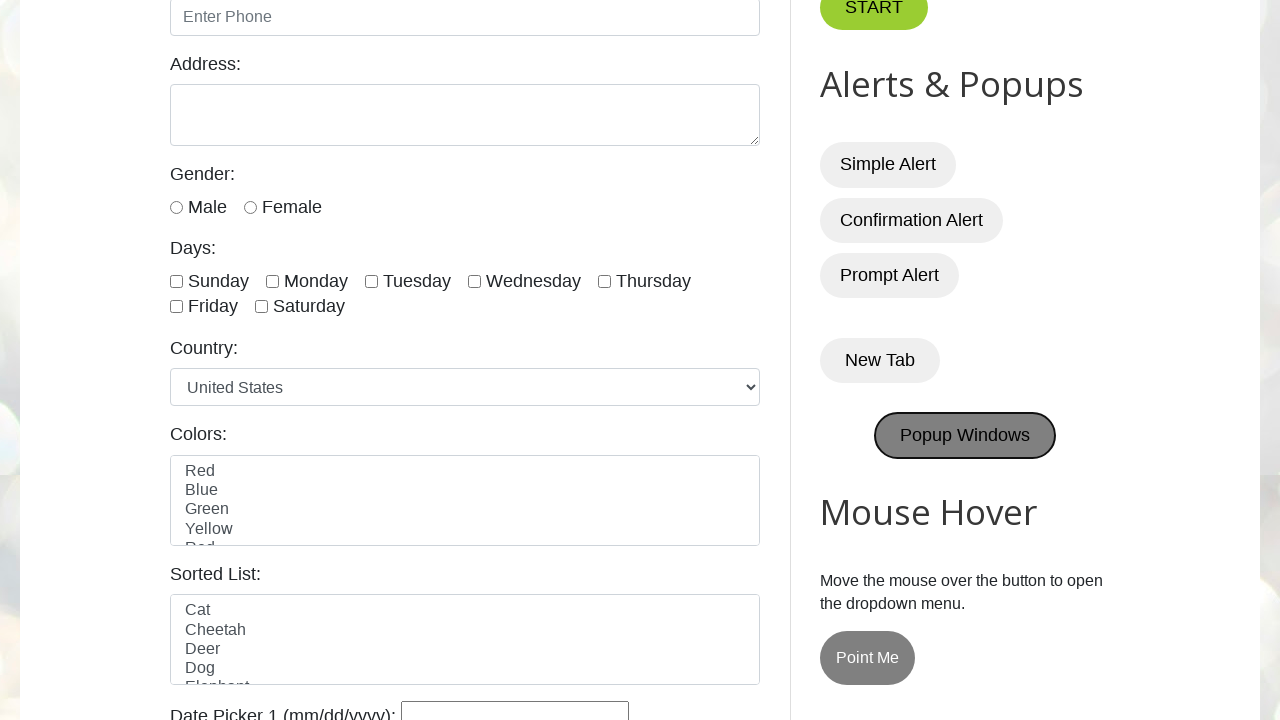

Printed parent page title after popup closure: Automation Testing Practice
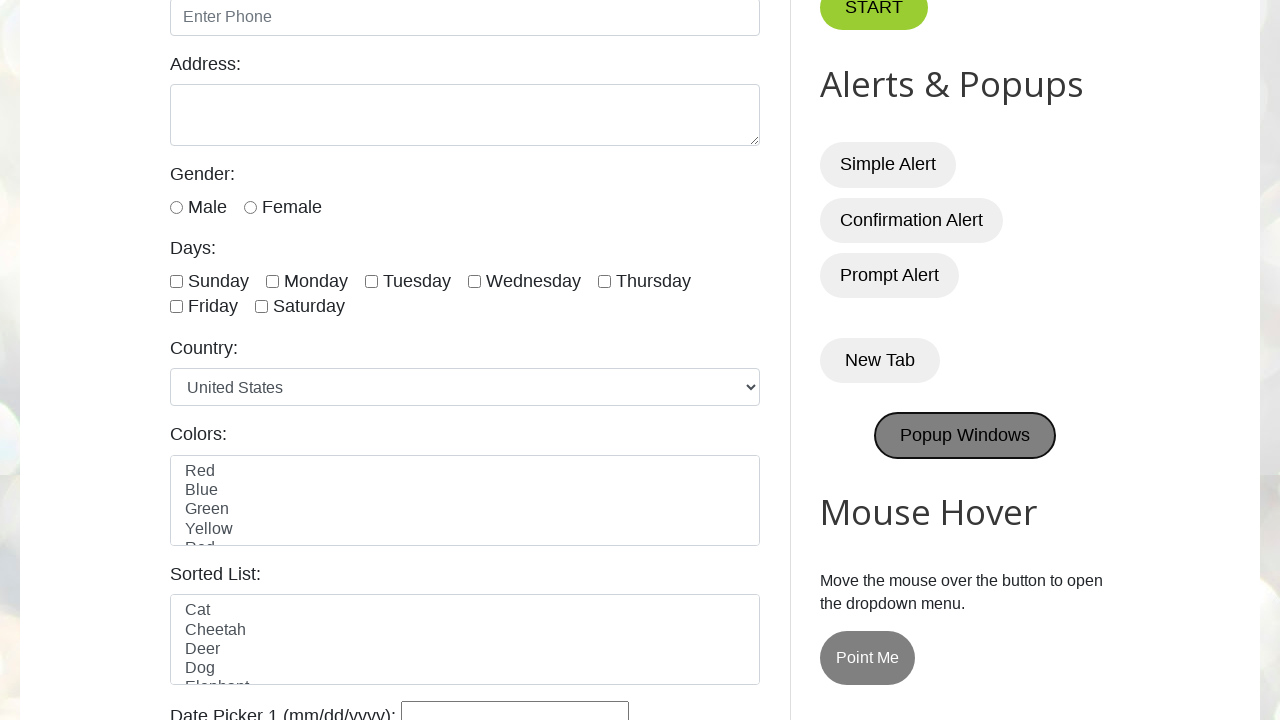

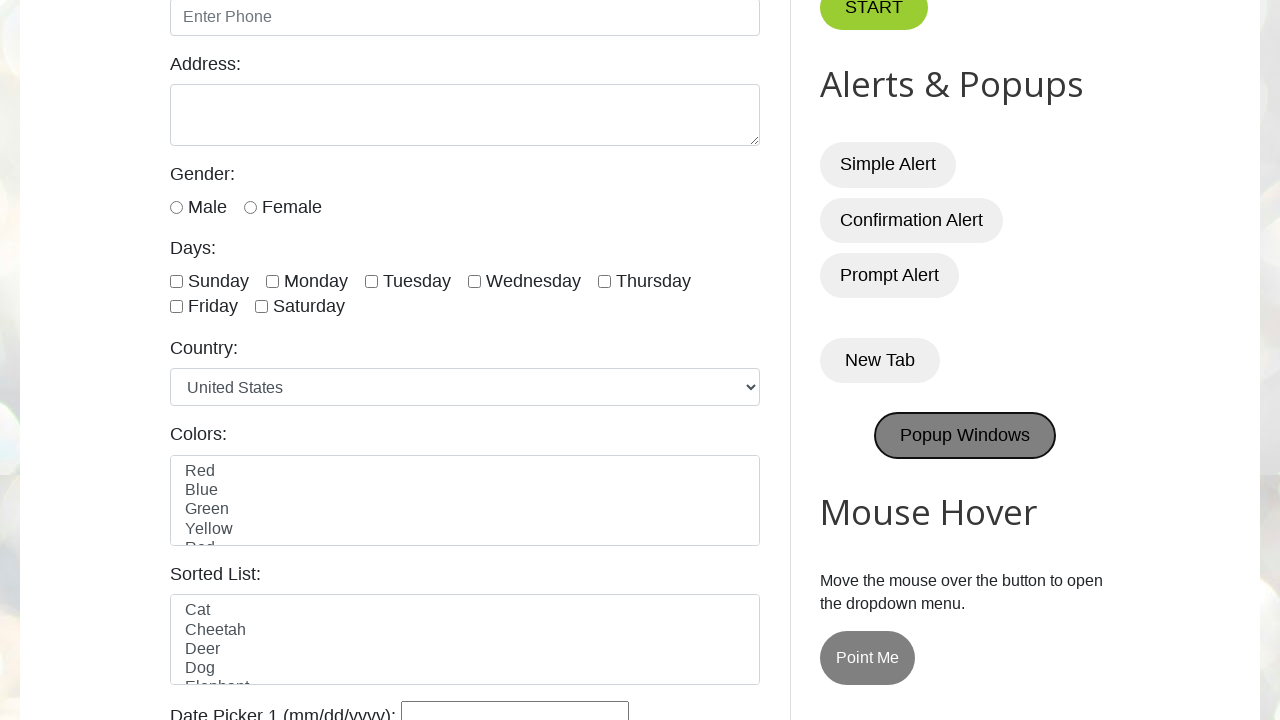